Tests window handling by opening a new window, switching between windows, and verifying content in both parent and child windows

Starting URL: https://the-internet.herokuapp.com/windows

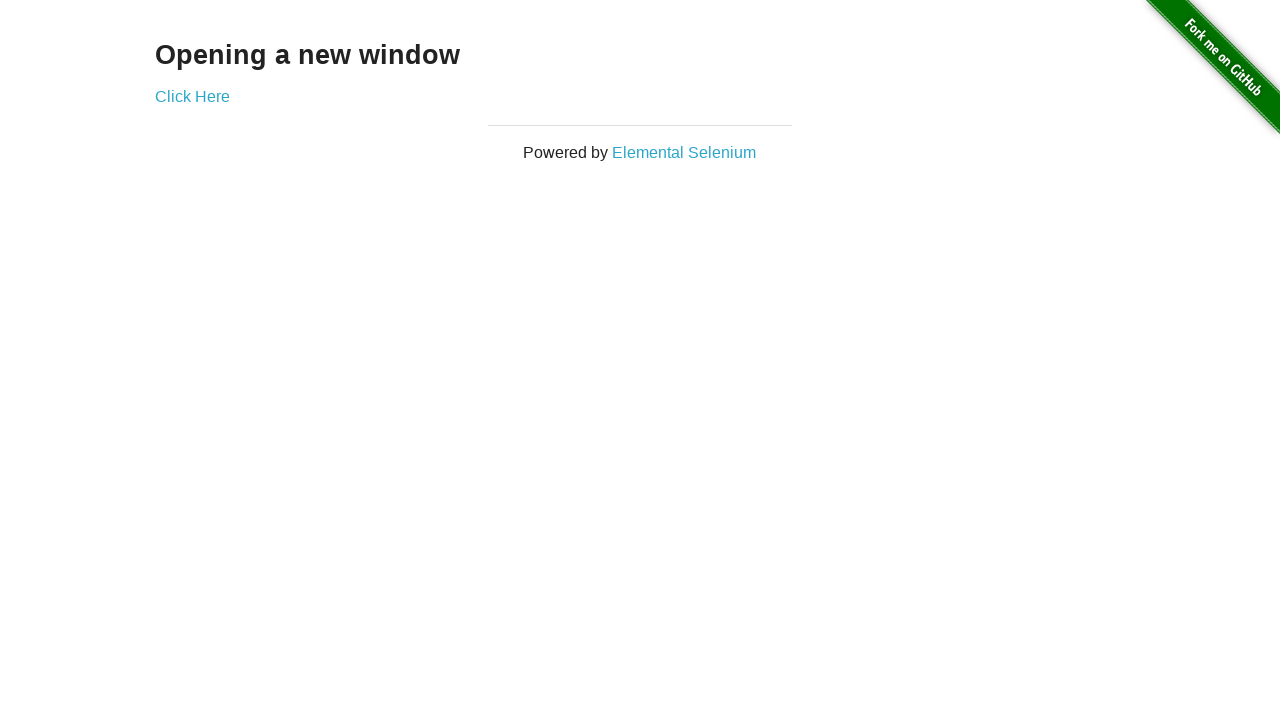

Clicked 'Click Here' link to open new window at (192, 96) on xpath=//a[normalize-space()='Click Here']
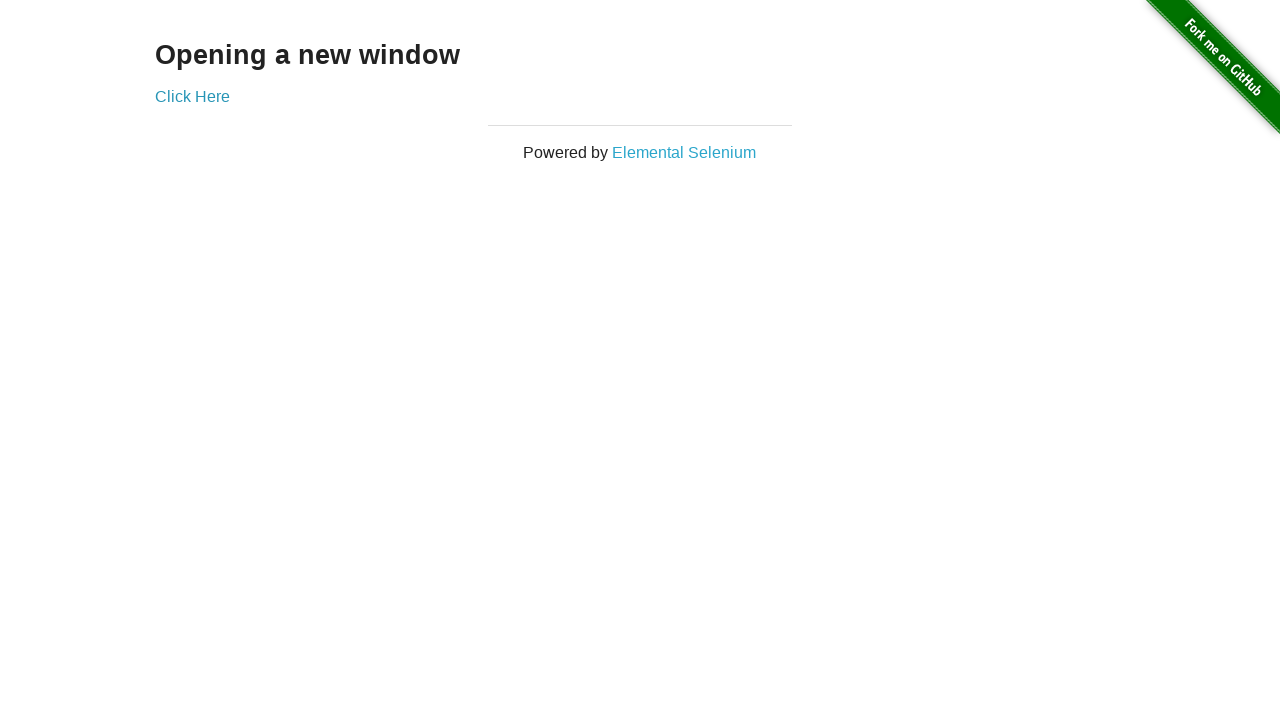

Retrieved new window title: New Window
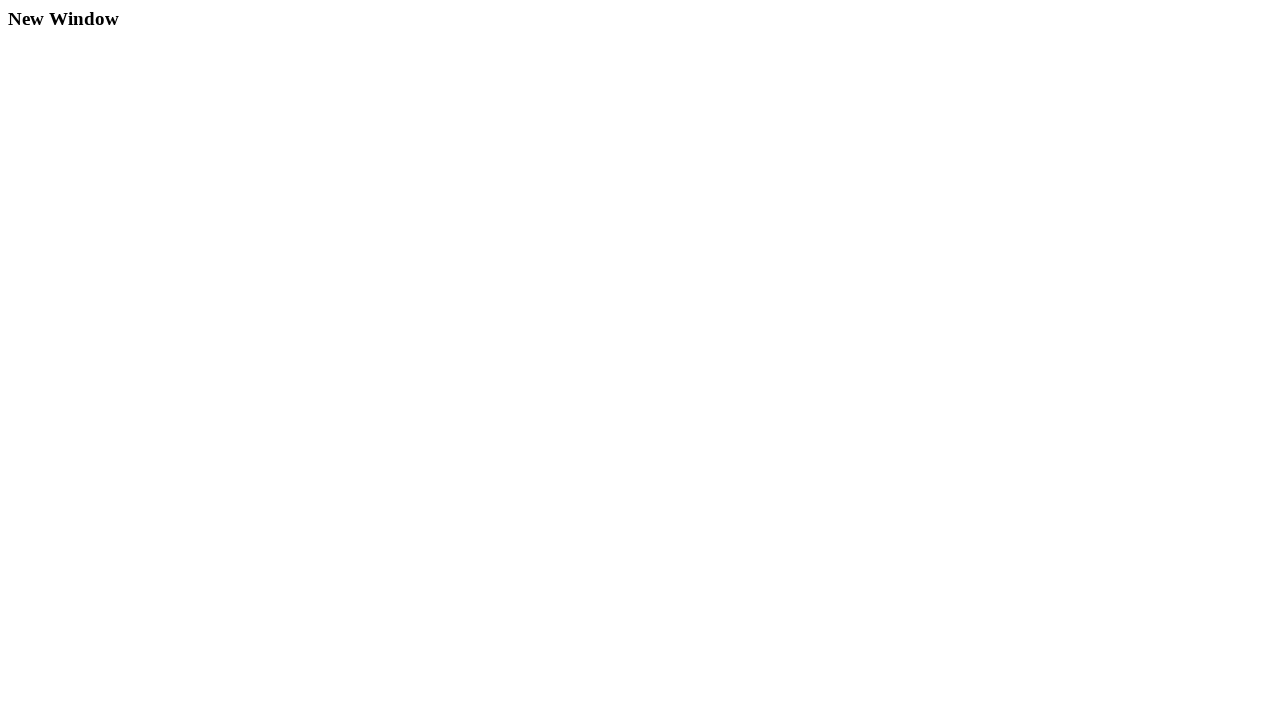

Located heading element in parent window
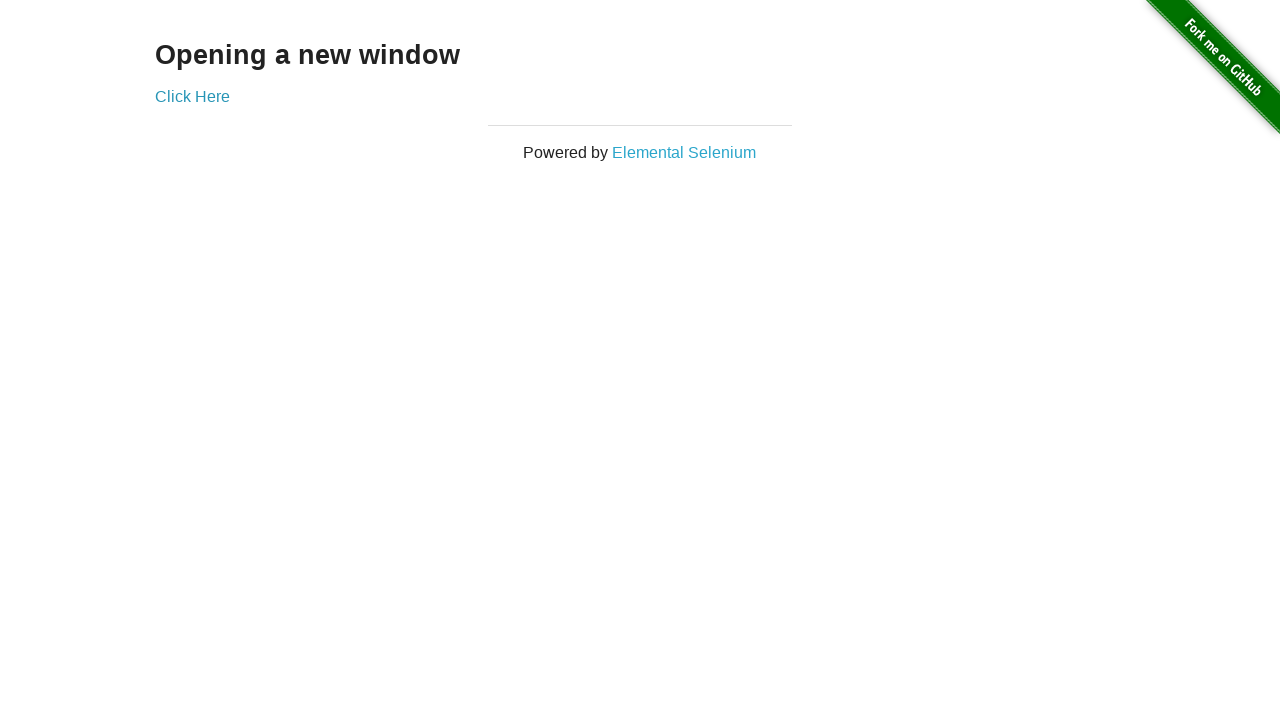

Retrieved parent window heading text: Opening a new window
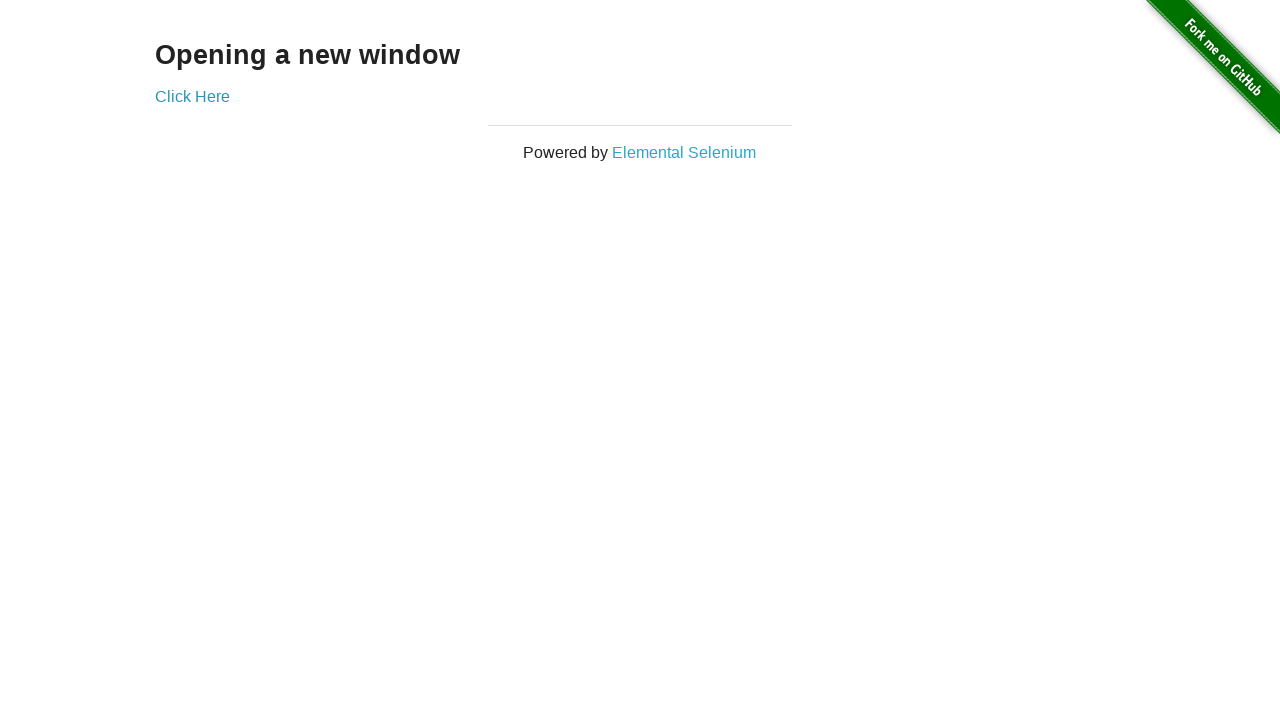

Closed new window
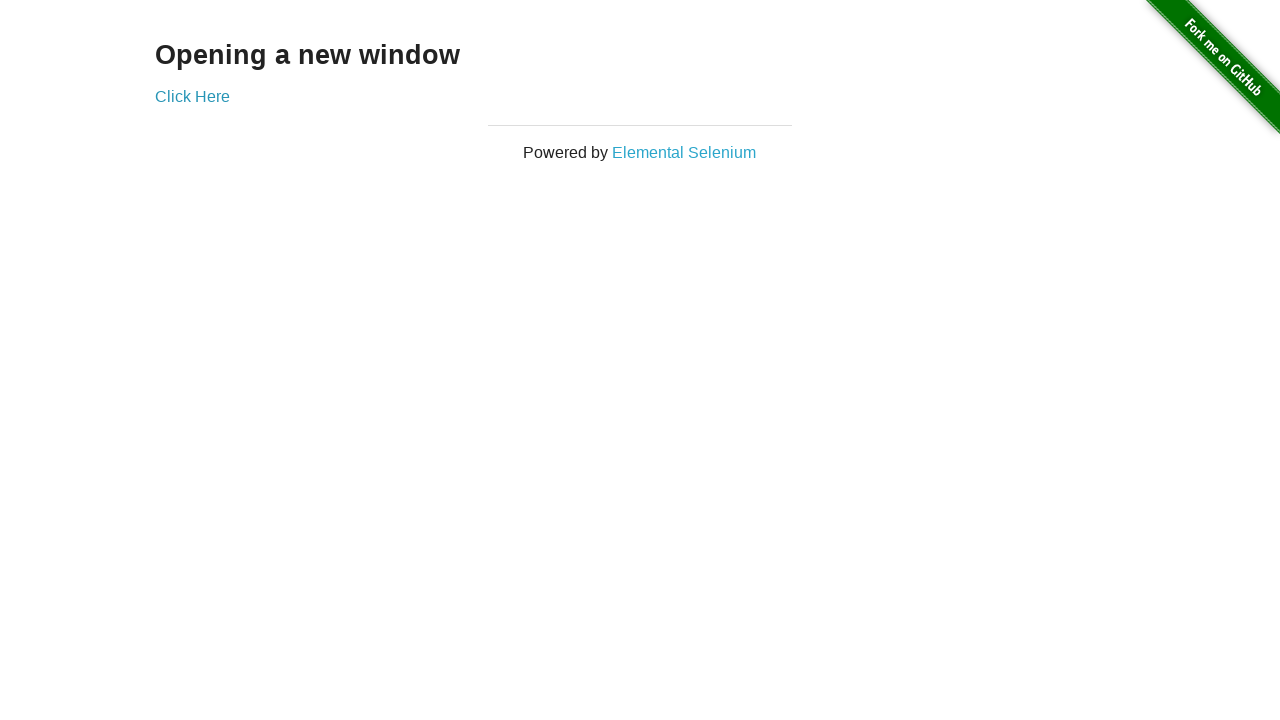

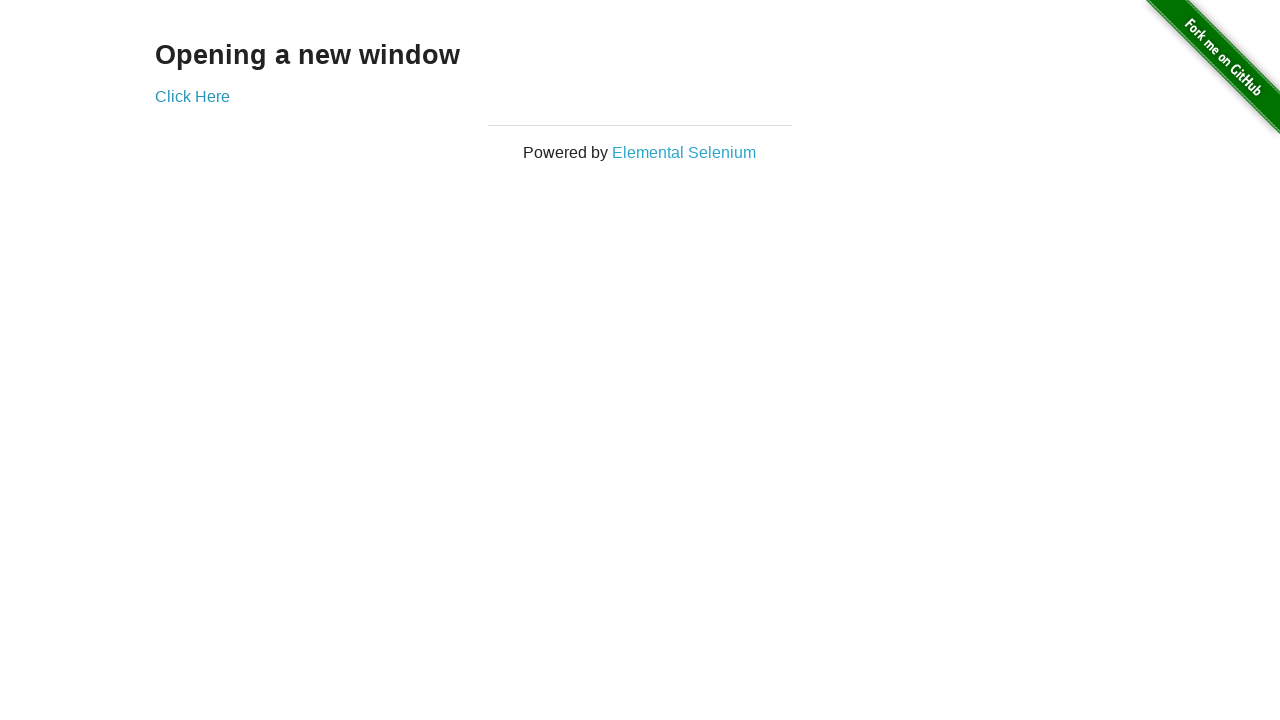